Selects the second radio button labeled "Impressive" and verifies the selection.

Starting URL: https://demoqa.com/radio-button

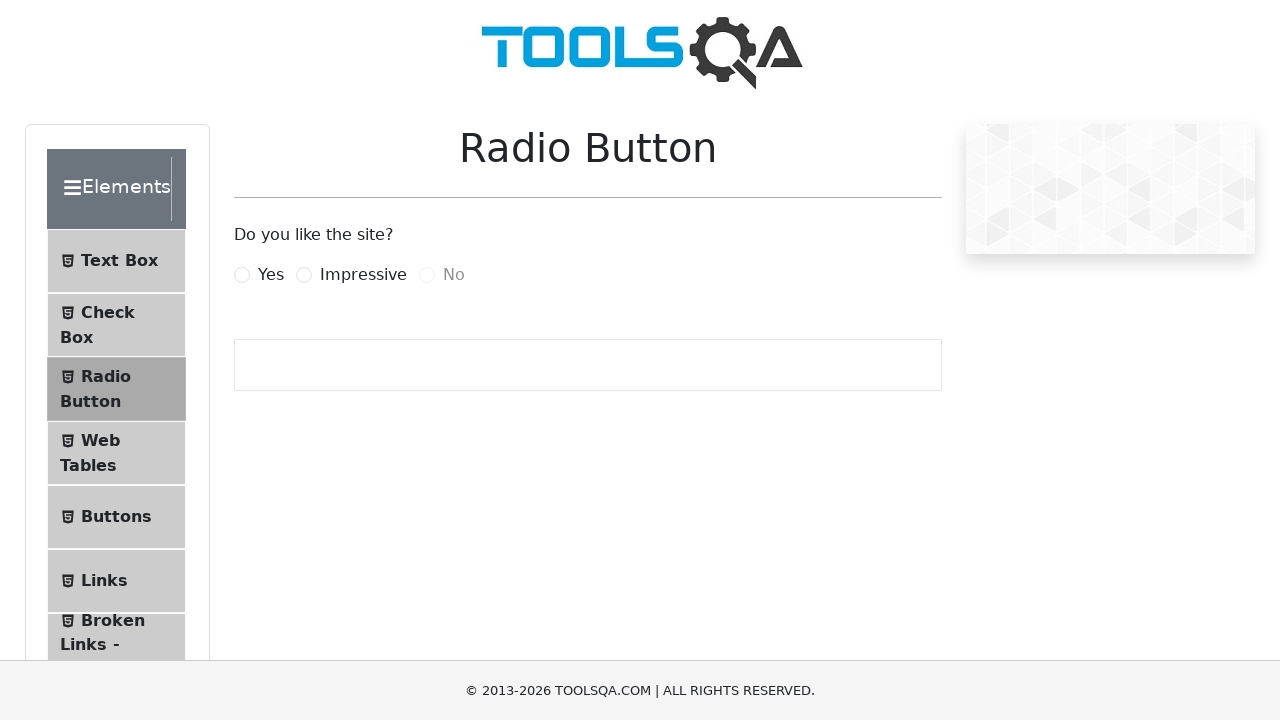

Scrolled page down 600px to ensure radio buttons are visible
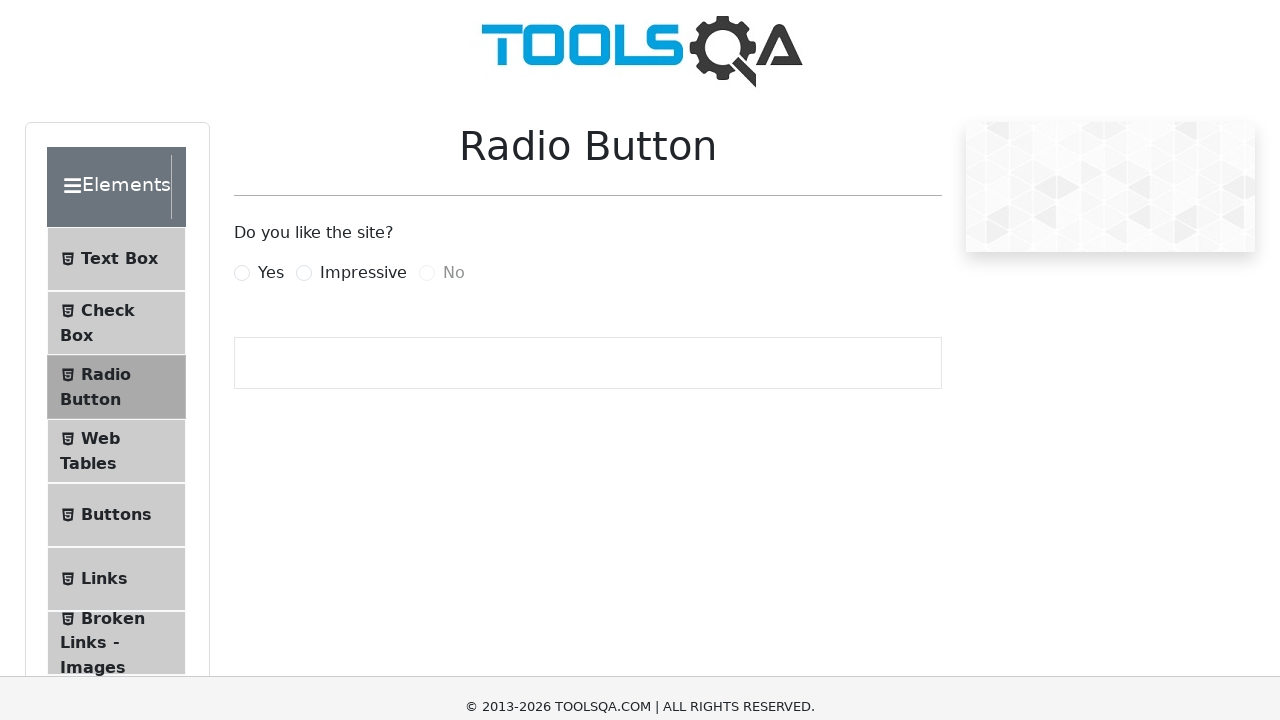

Clicked the 'Impressive' radio button at (363, 12) on xpath=//label[contains(text(),'Impressive')]
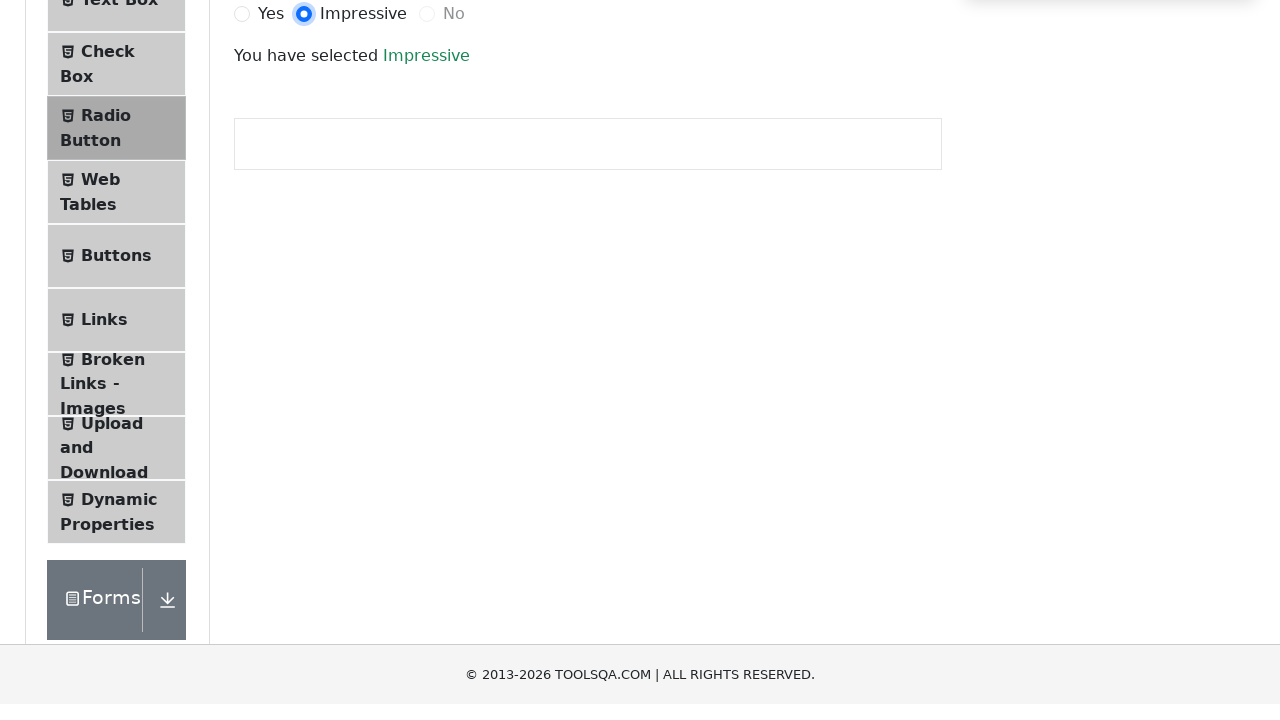

Selection confirmation text appeared
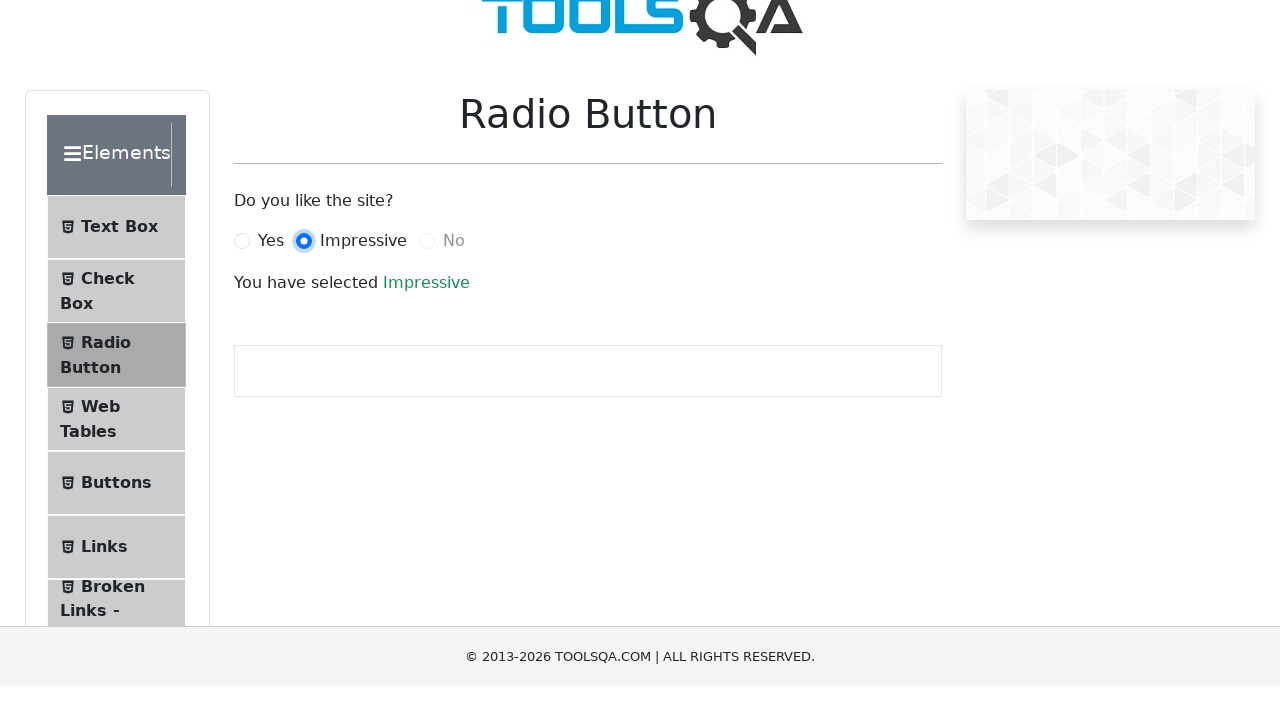

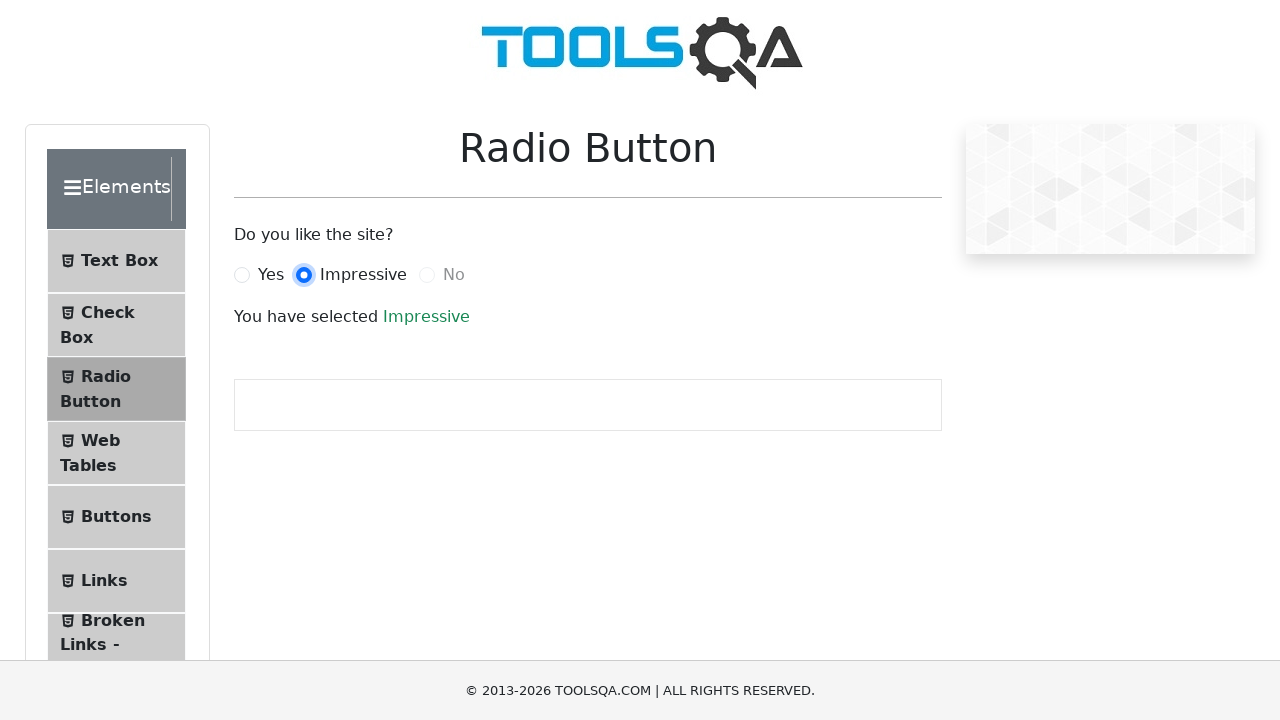